Tests drag and drop functionality by dragging an element from source to target using dragAndDrop method

Starting URL: https://jqueryui.com/droppable/

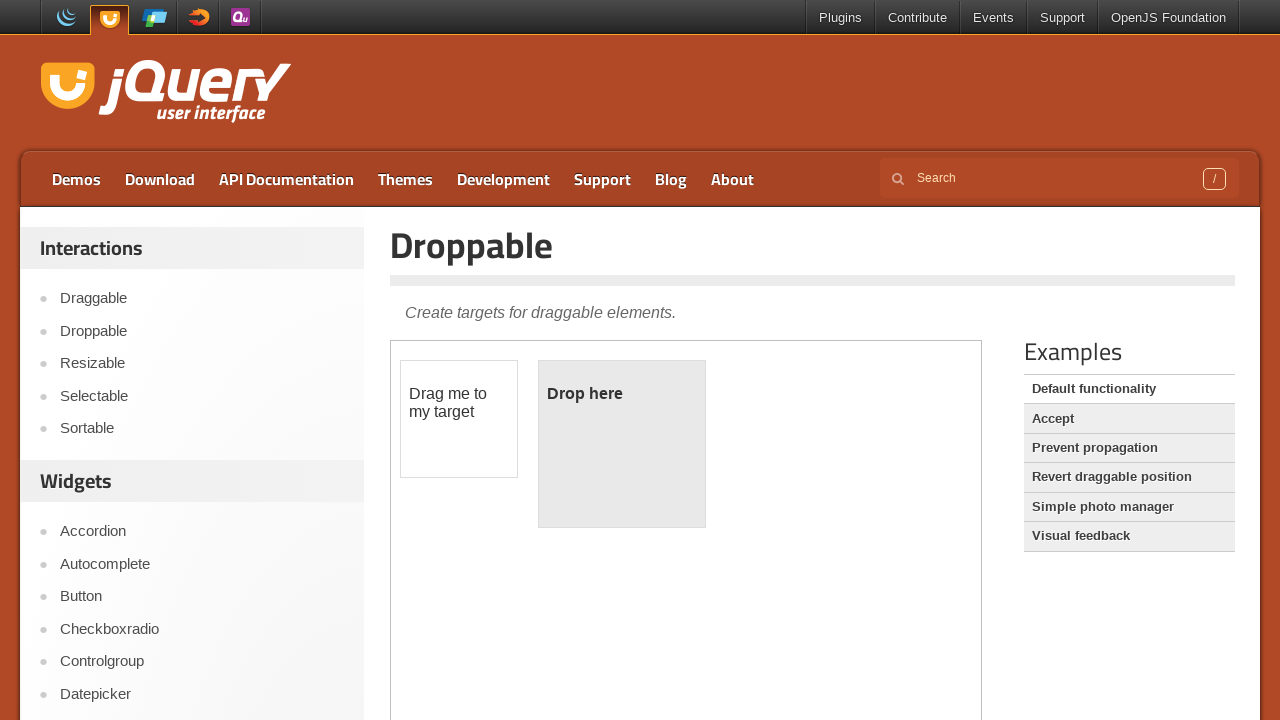

Located iframe containing draggable elements
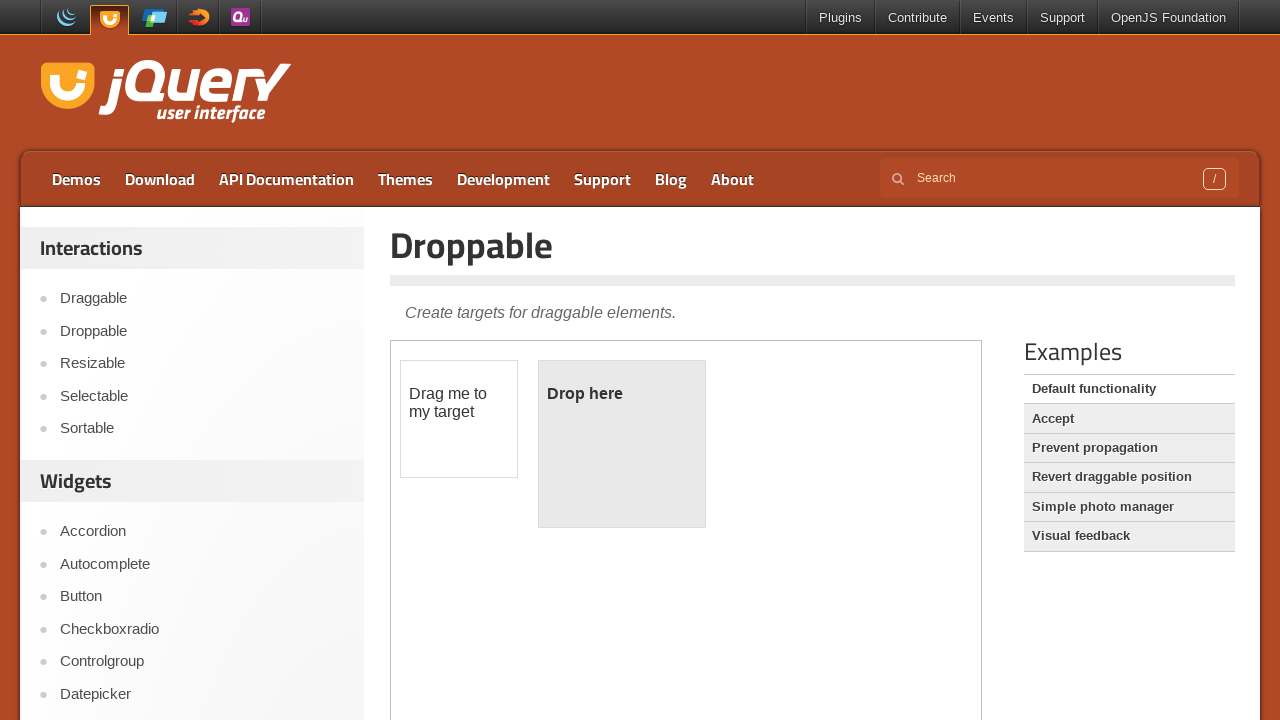

Located source draggable element
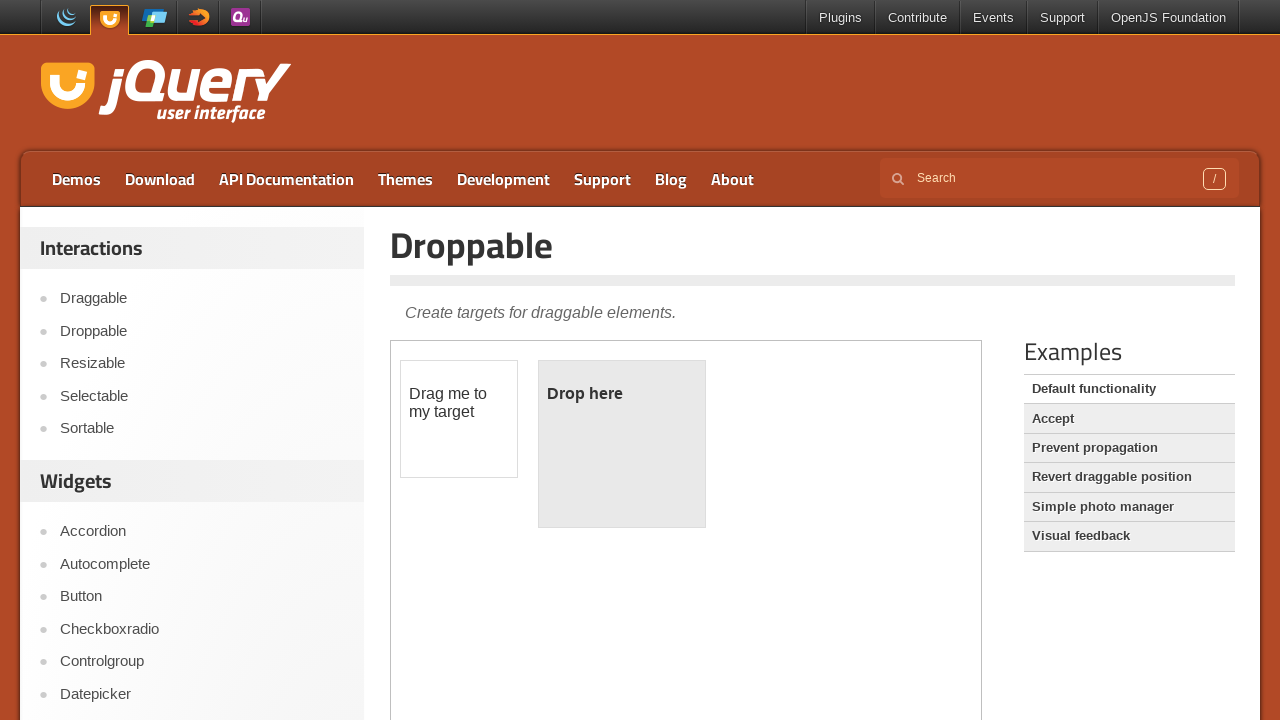

Located target droppable element
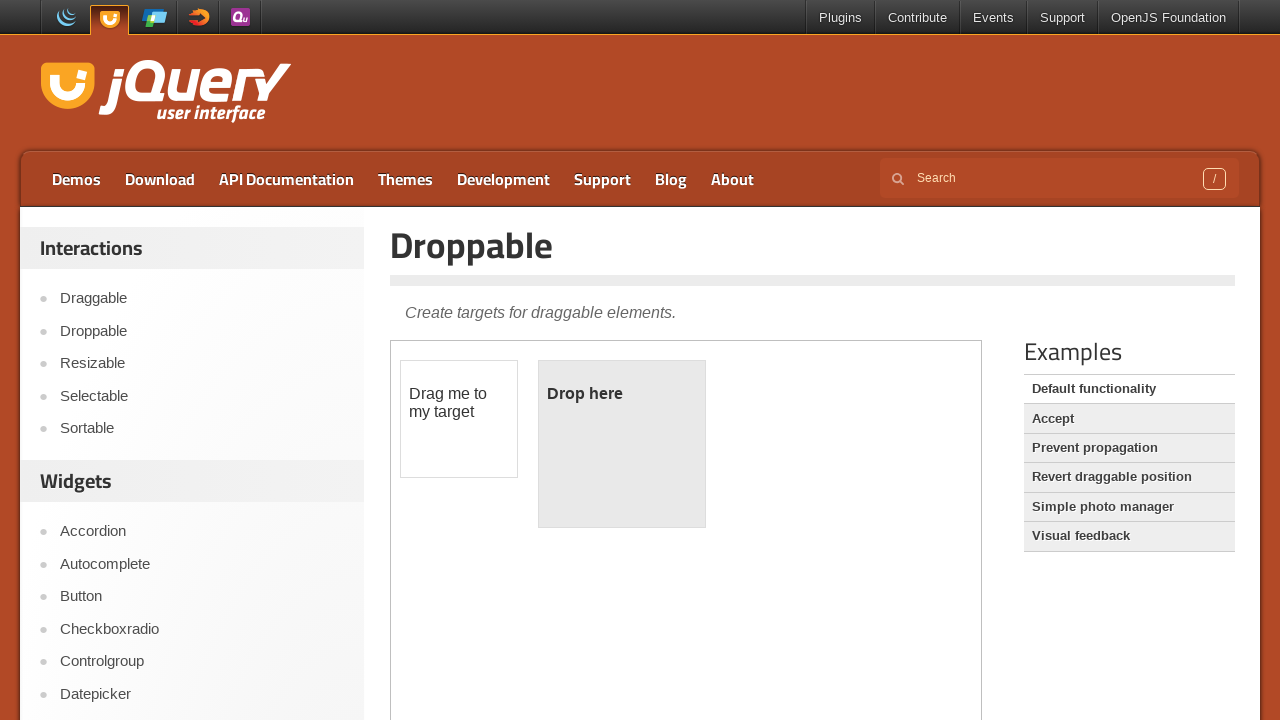

Dragged element from source to target at (622, 444)
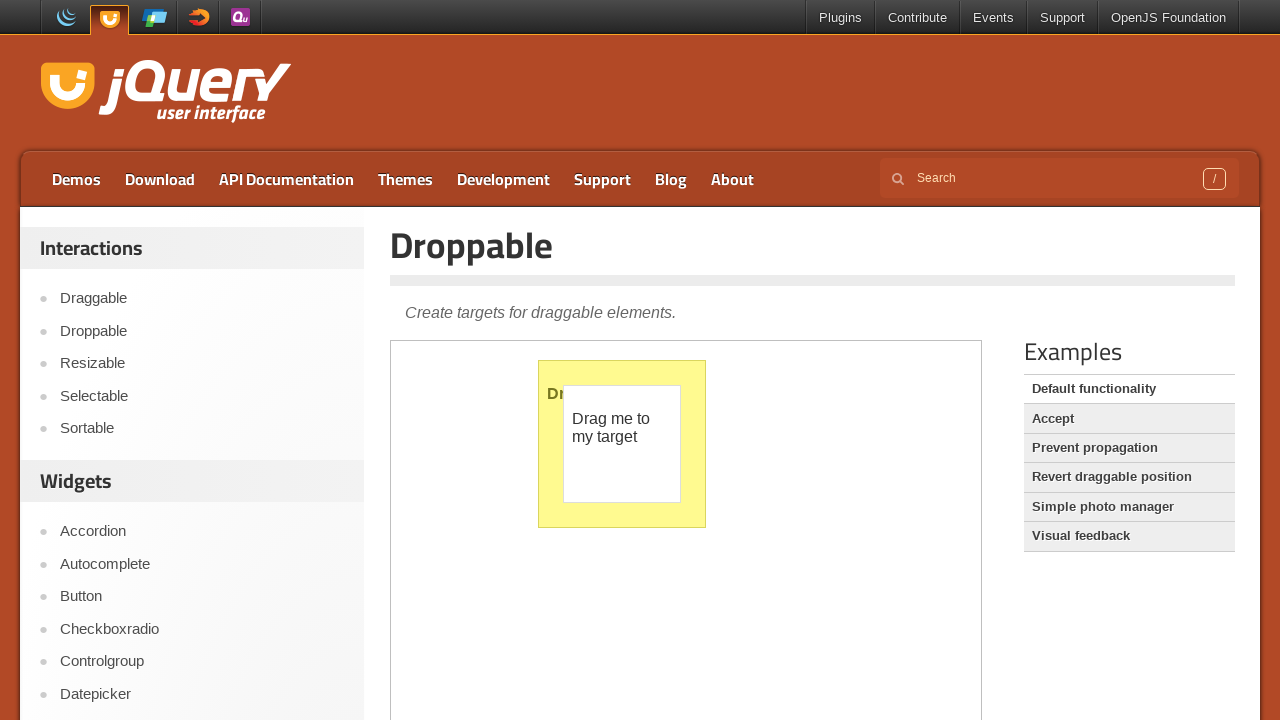

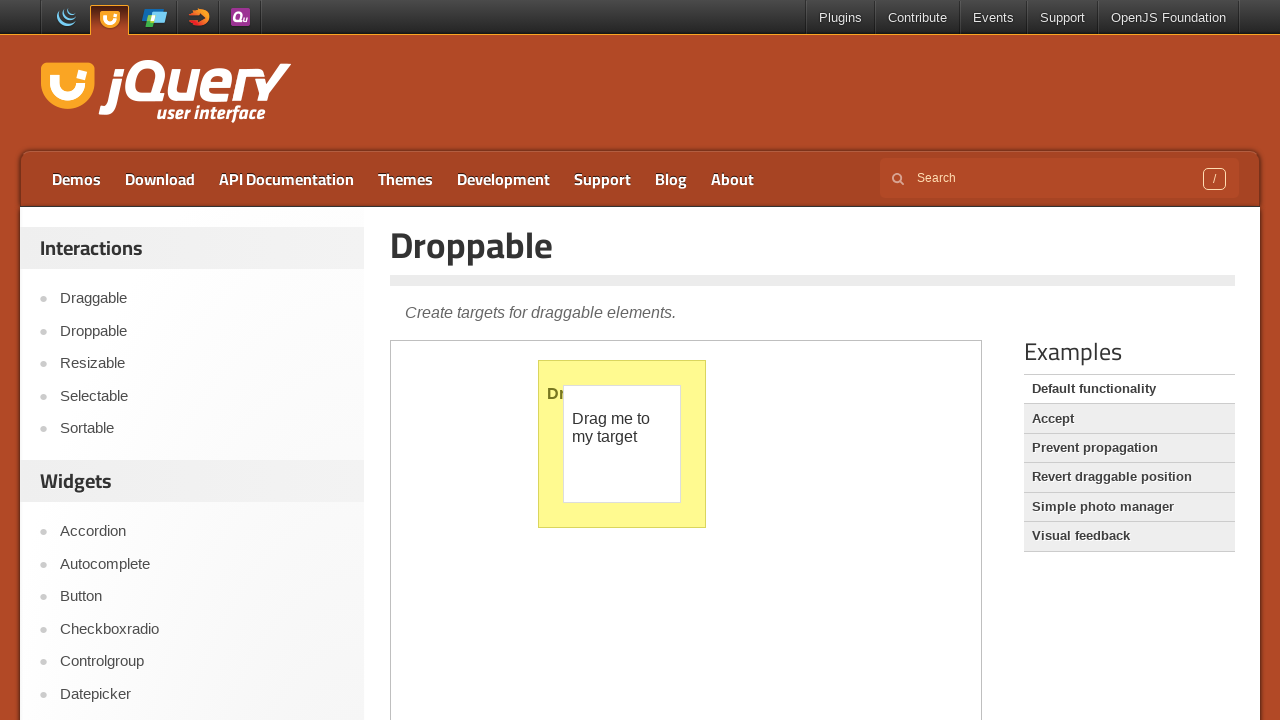